Tests calendar functionality by opening a datepicker and selecting the current/highlighted date

Starting URL: https://seleniumpractise.blogspot.com/2016/08/how-to-handle-calendar-in-selenium.html

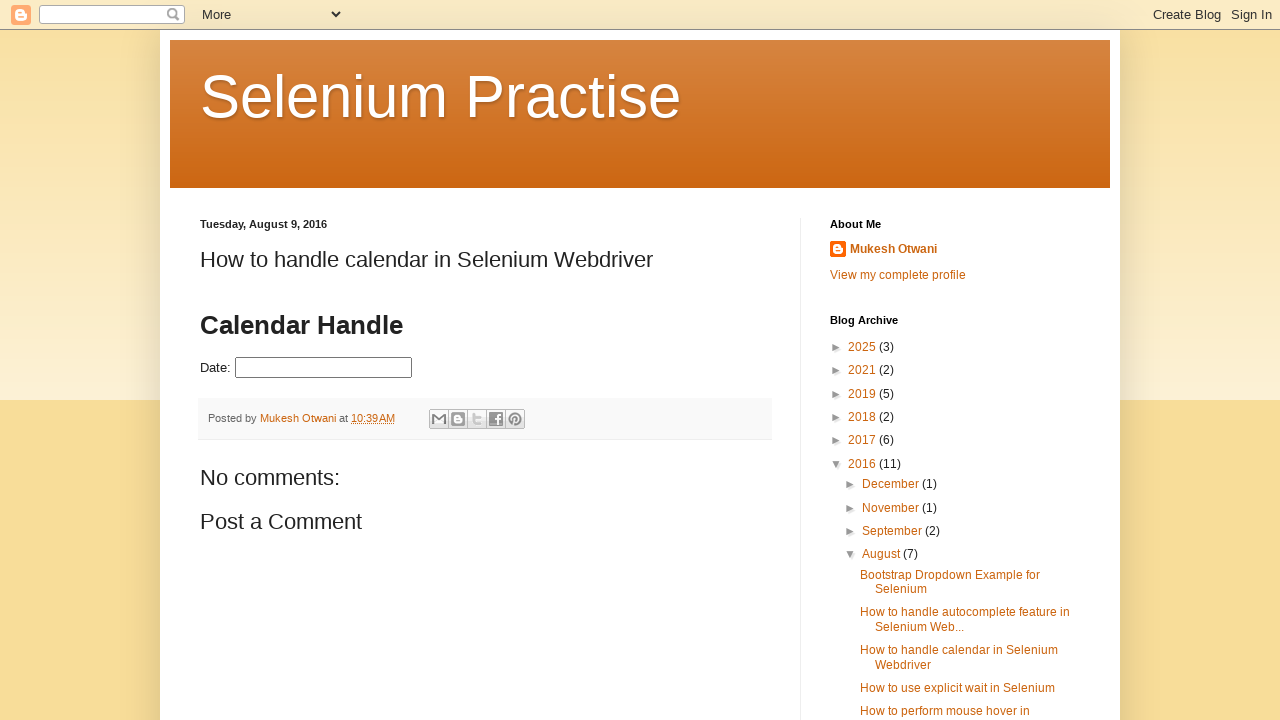

Clicked datepicker to open calendar at (324, 368) on #datepicker
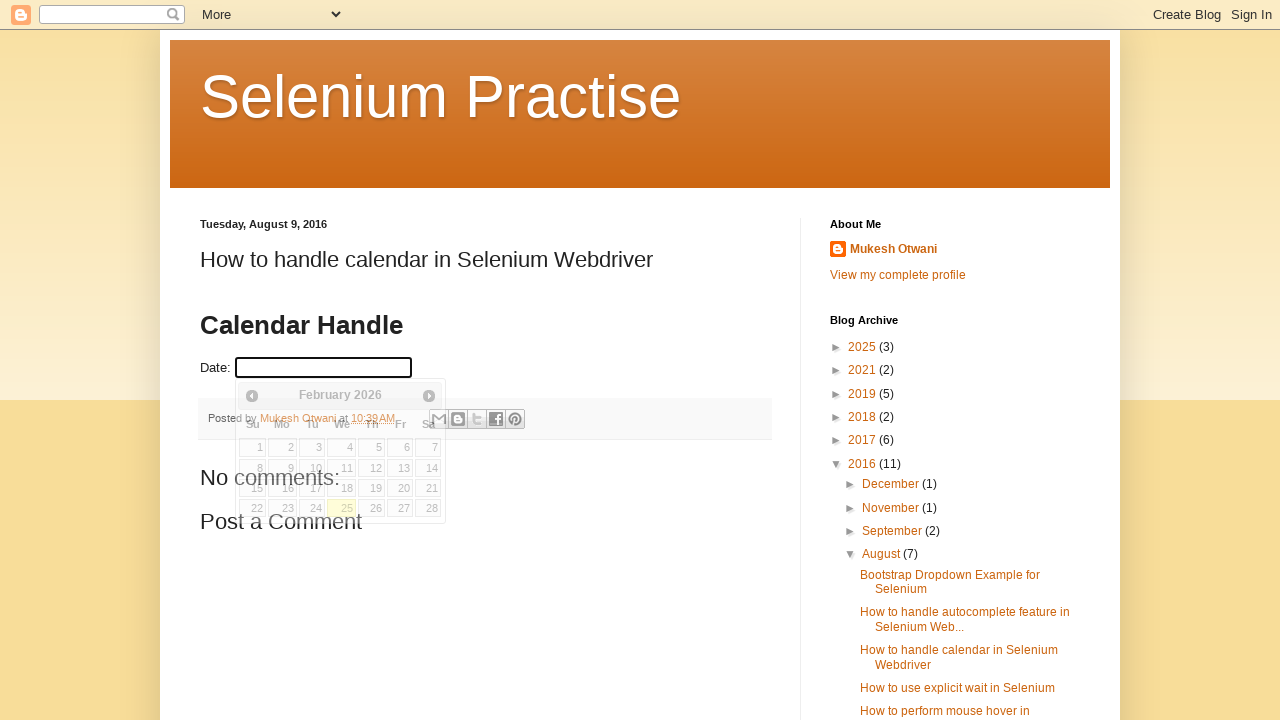

Calendar loaded and became visible
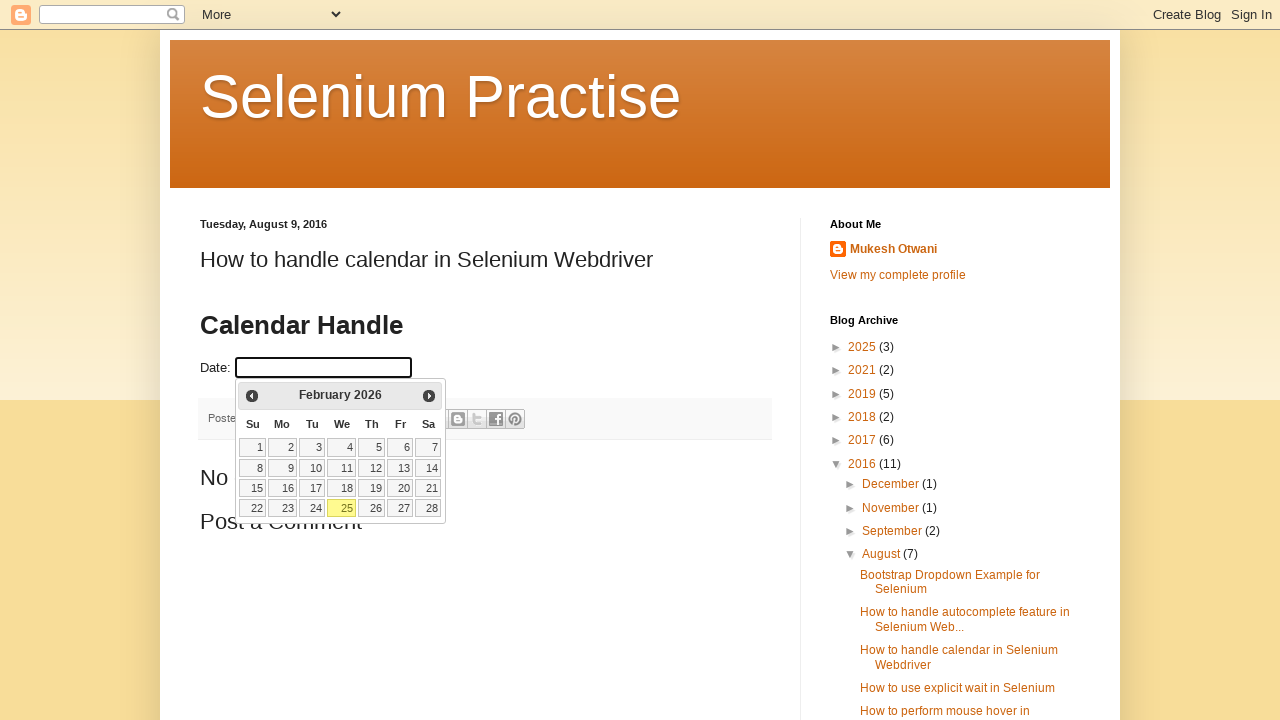

Clicked on the current/highlighted date in calendar at (342, 508) on a.ui-state-highlight
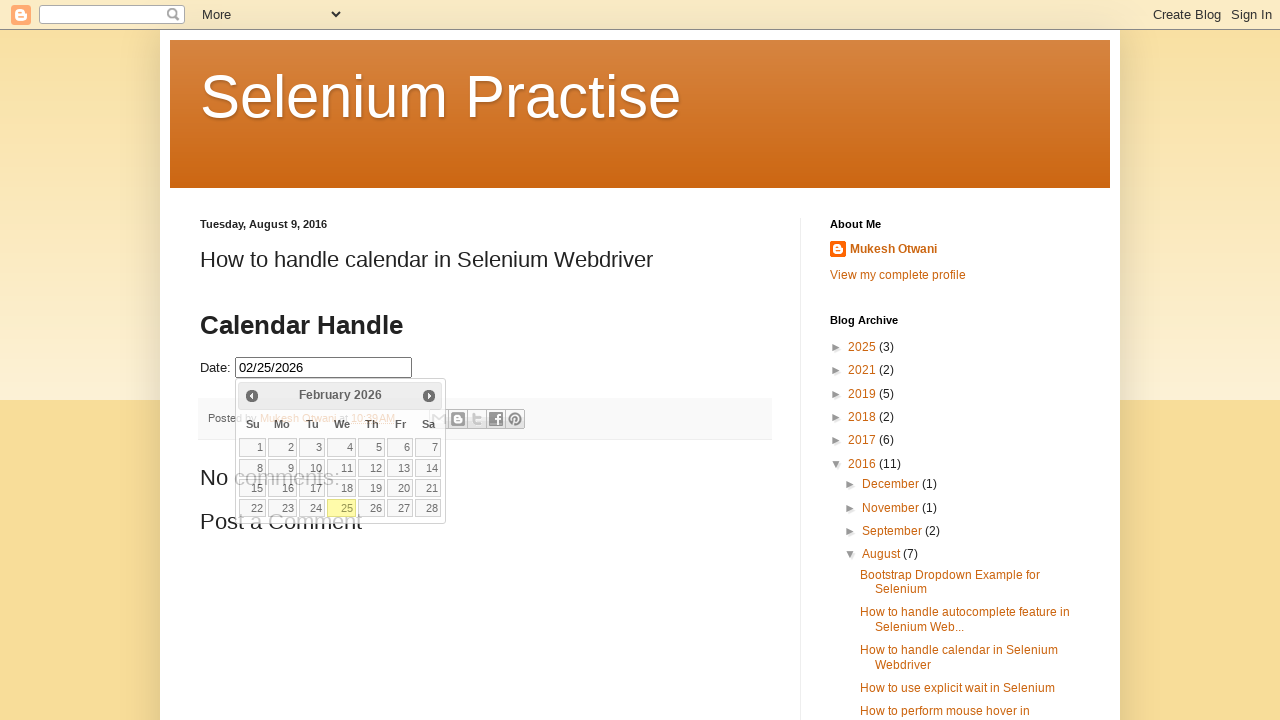

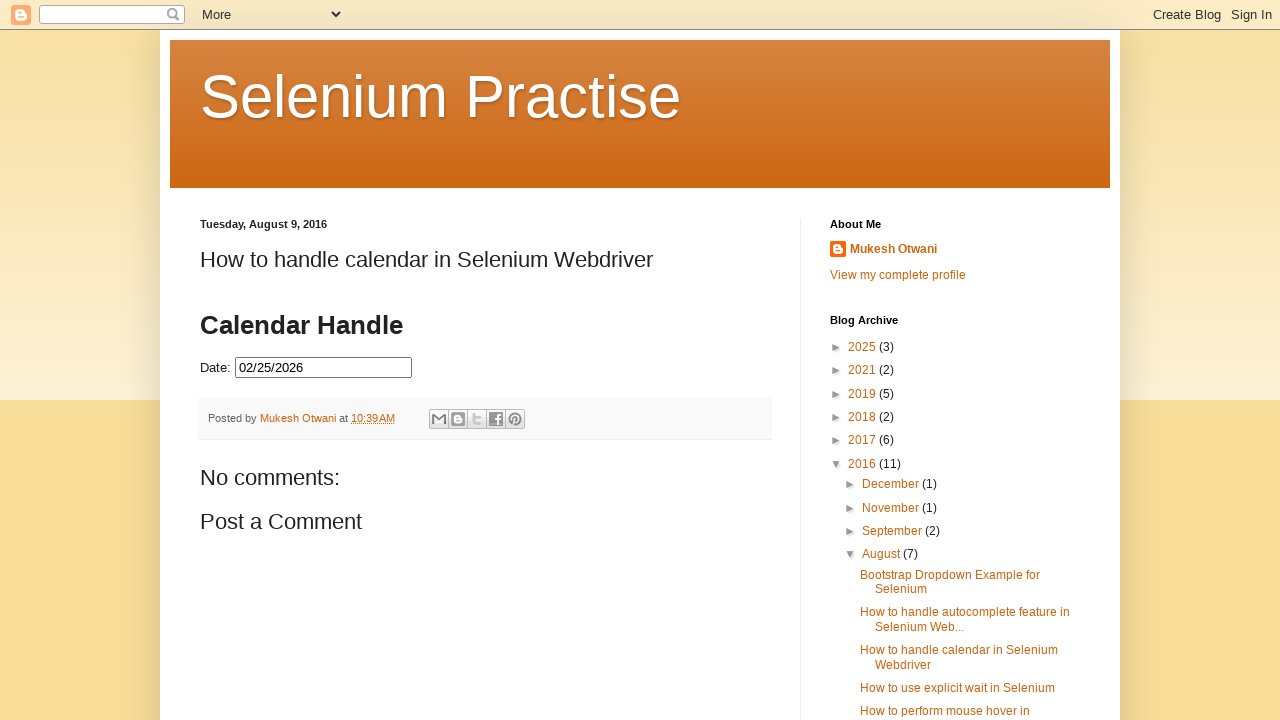